Tests negative signup scenario with username less than 3 characters

Starting URL: https://selenium-blog.herokuapp.com

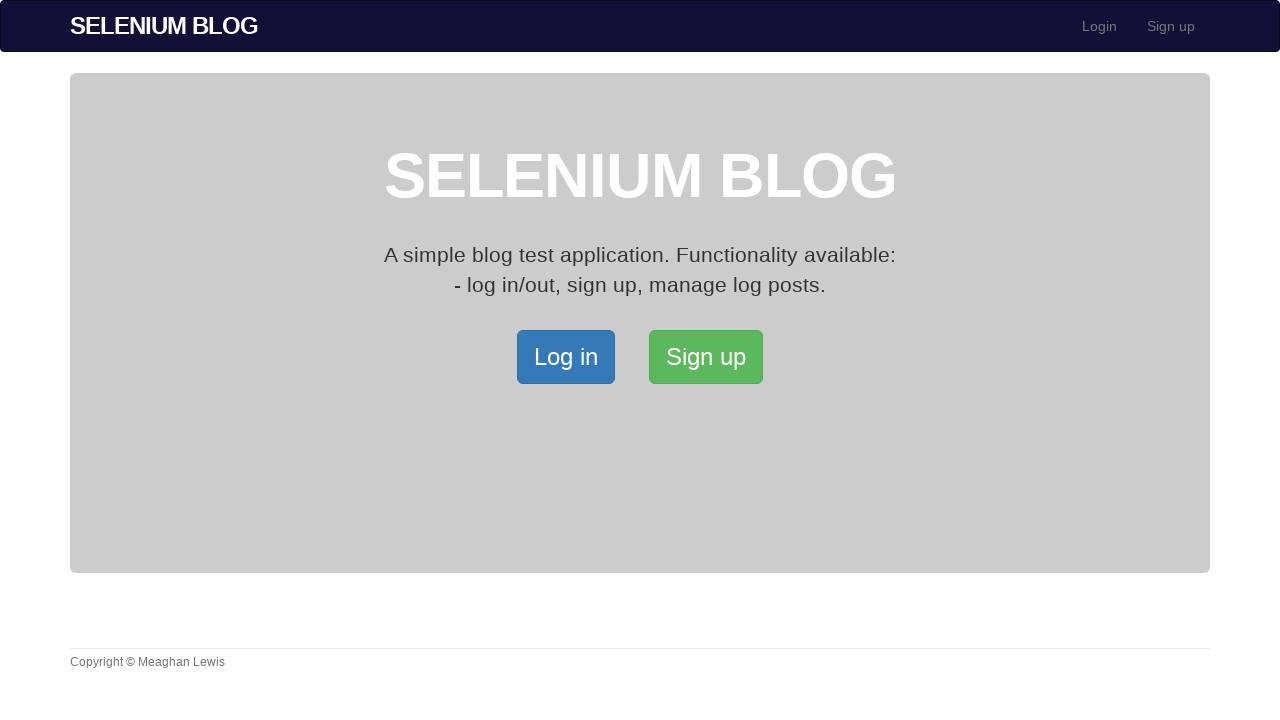

Clicked Signup button at (706, 357) on xpath=/html/body/div[2]/div/a[2]
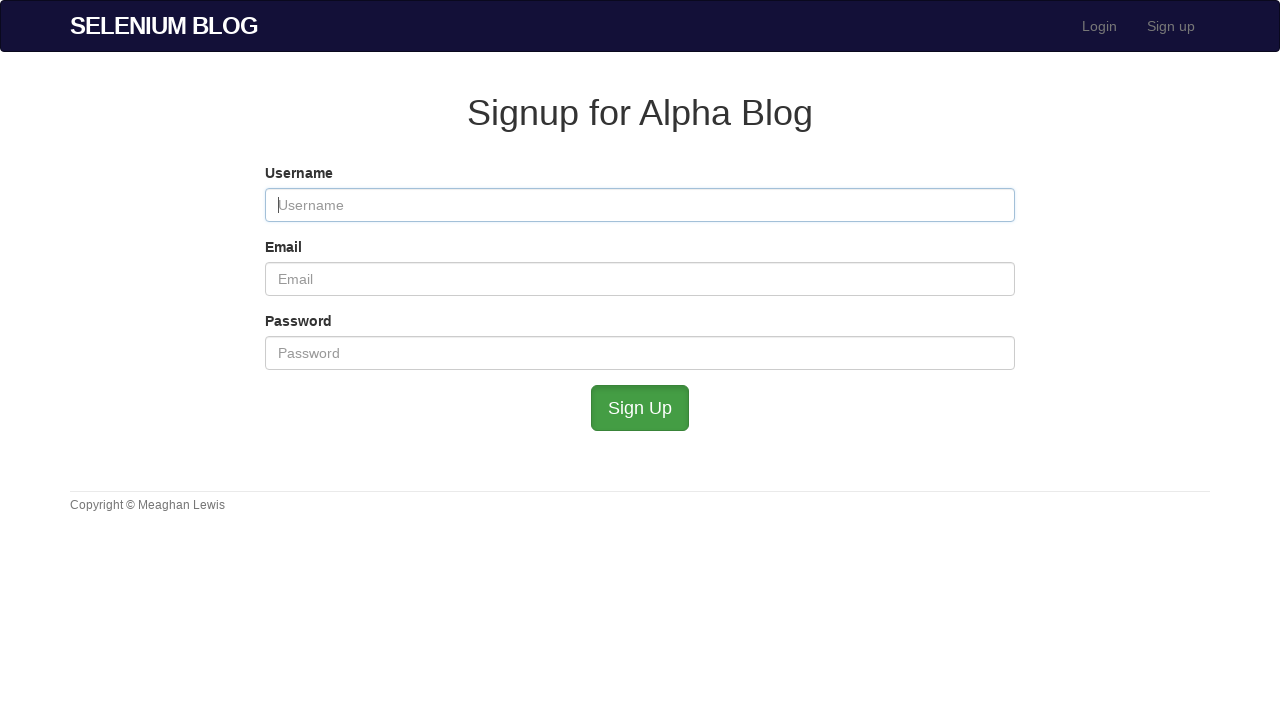

Filled username field with 'ab' (less than 3 characters) on #user_username
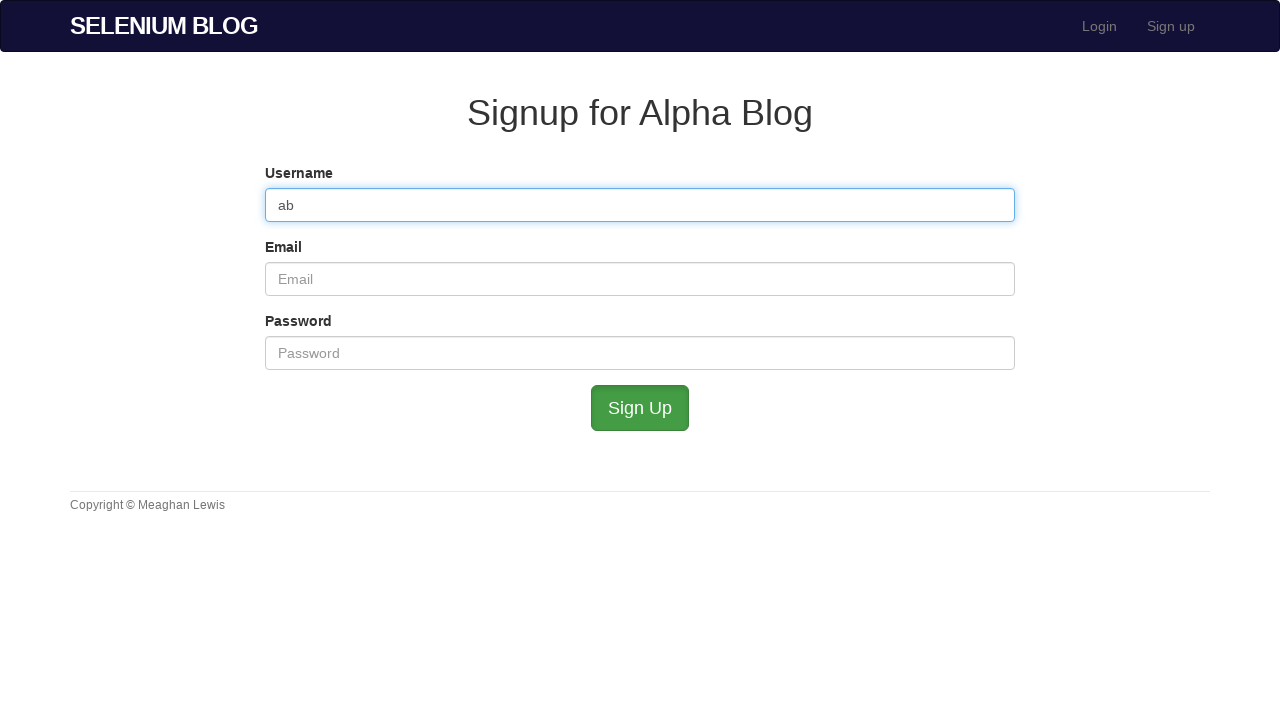

Filled email field with 'test@mailinator.com' on #user_email
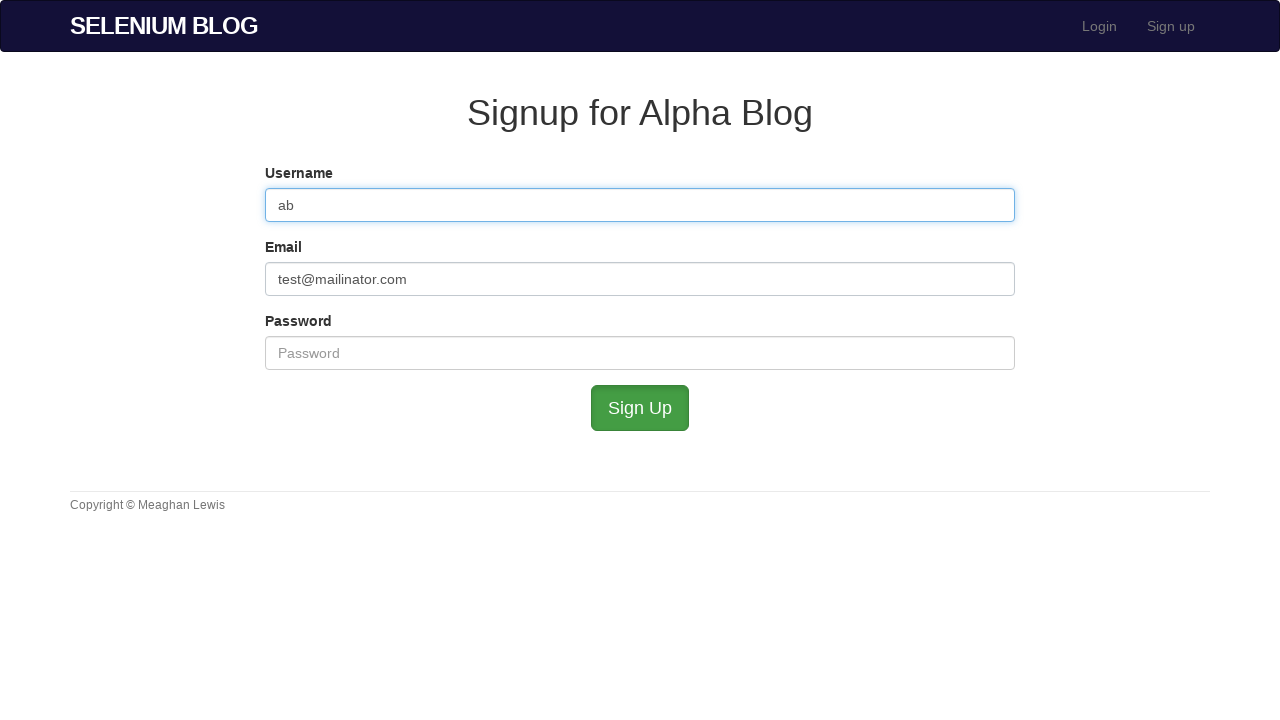

Filled password field with 'password123' on #user_password
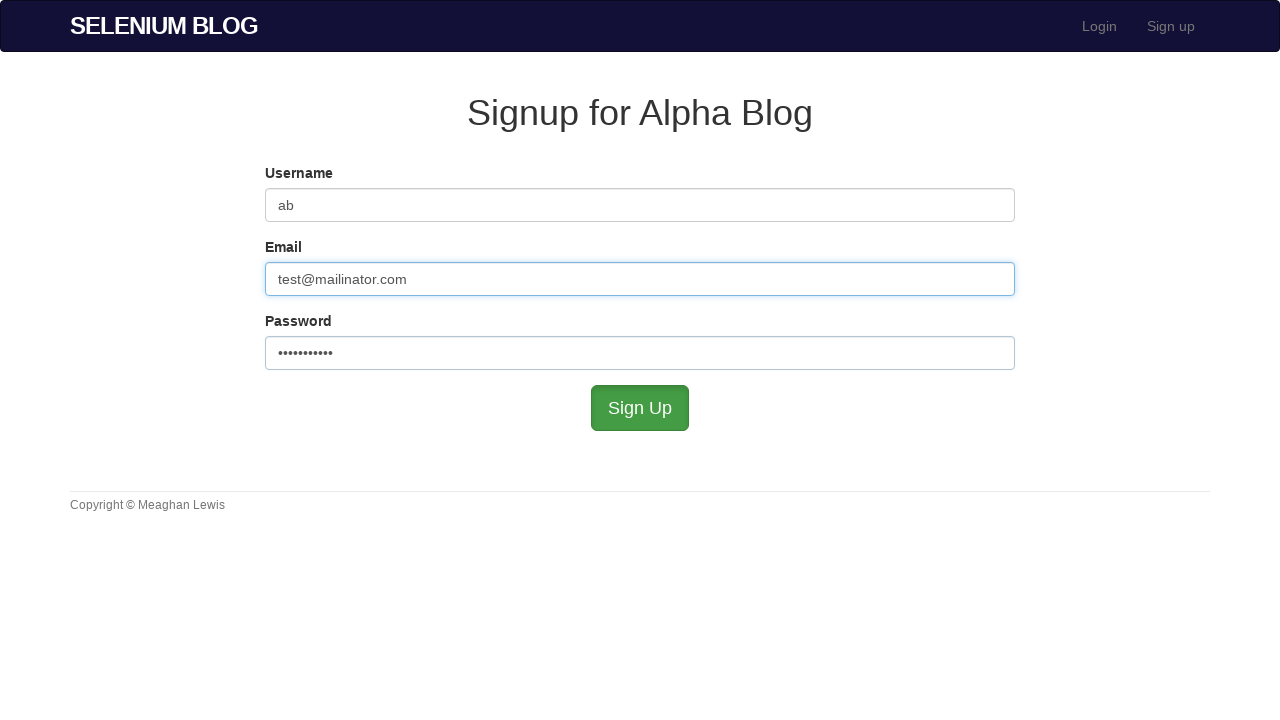

Clicked signup button to submit form with invalid username at (640, 408) on #submit
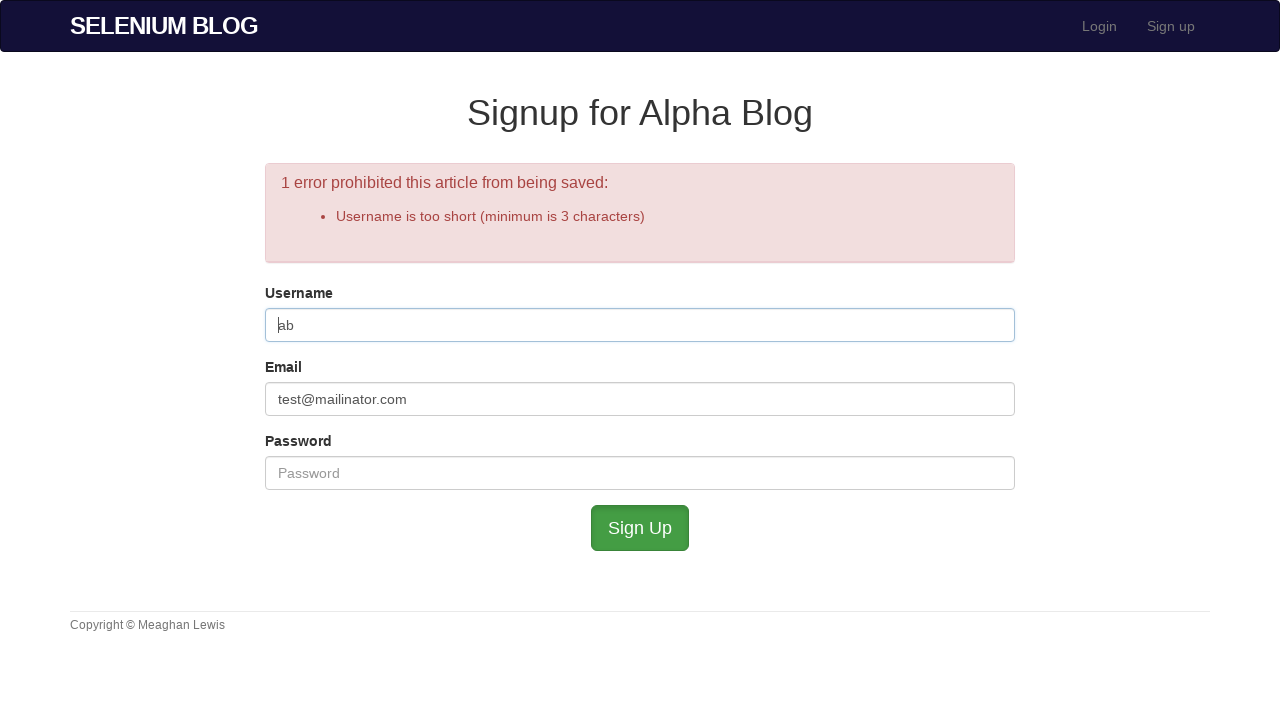

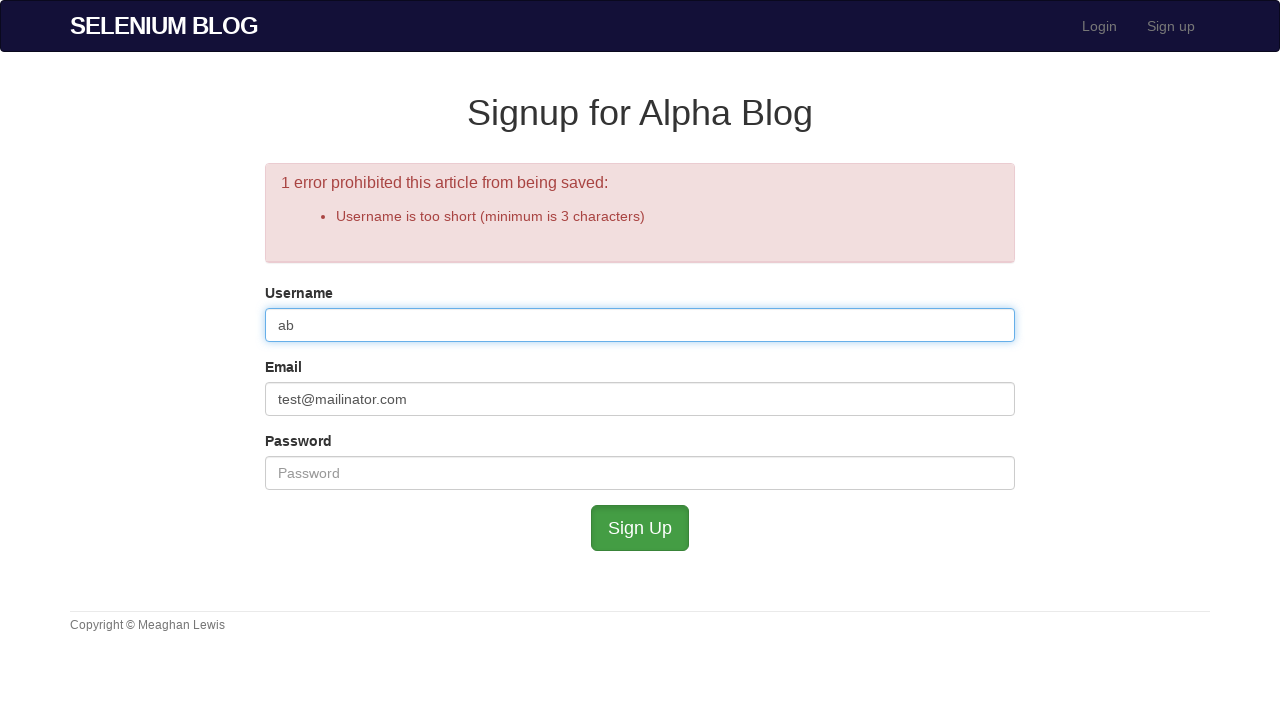